Tests that uncompleting a todo while viewing All filter updates the todo state correctly

Starting URL: https://todomvc.com/examples/typescript-angular/#/

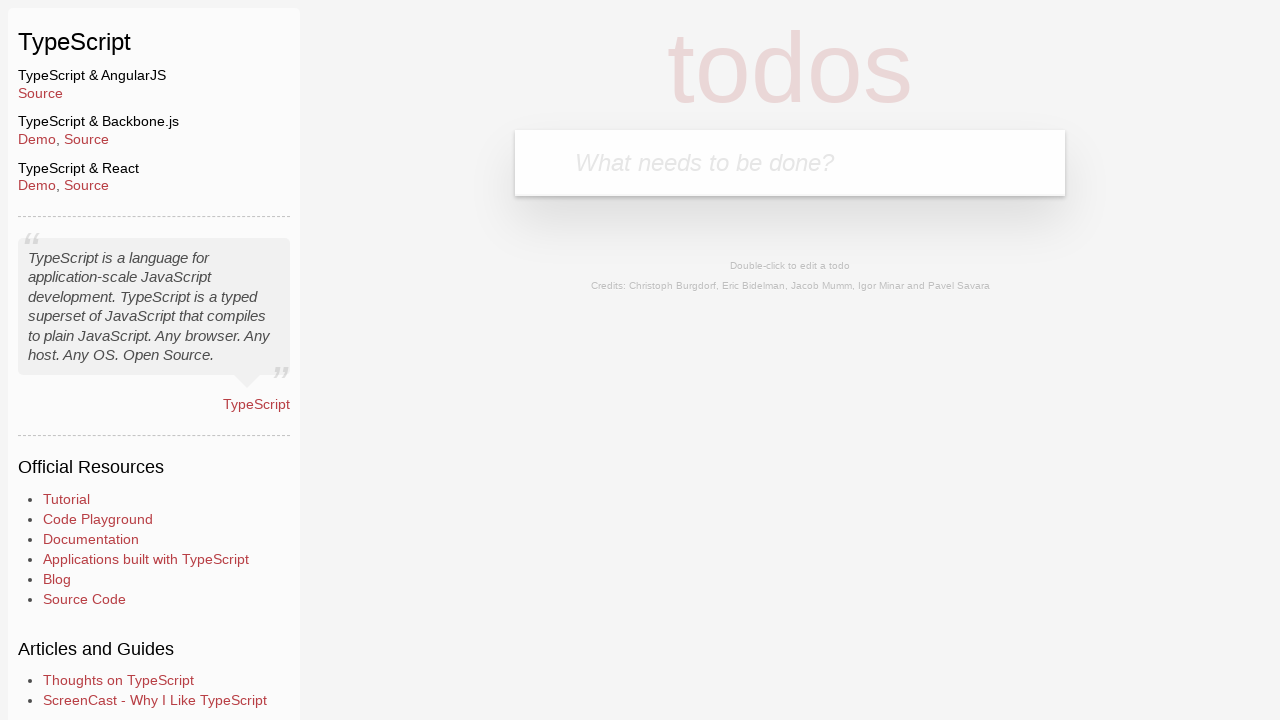

Filled new todo input with 'Example1' on .new-todo
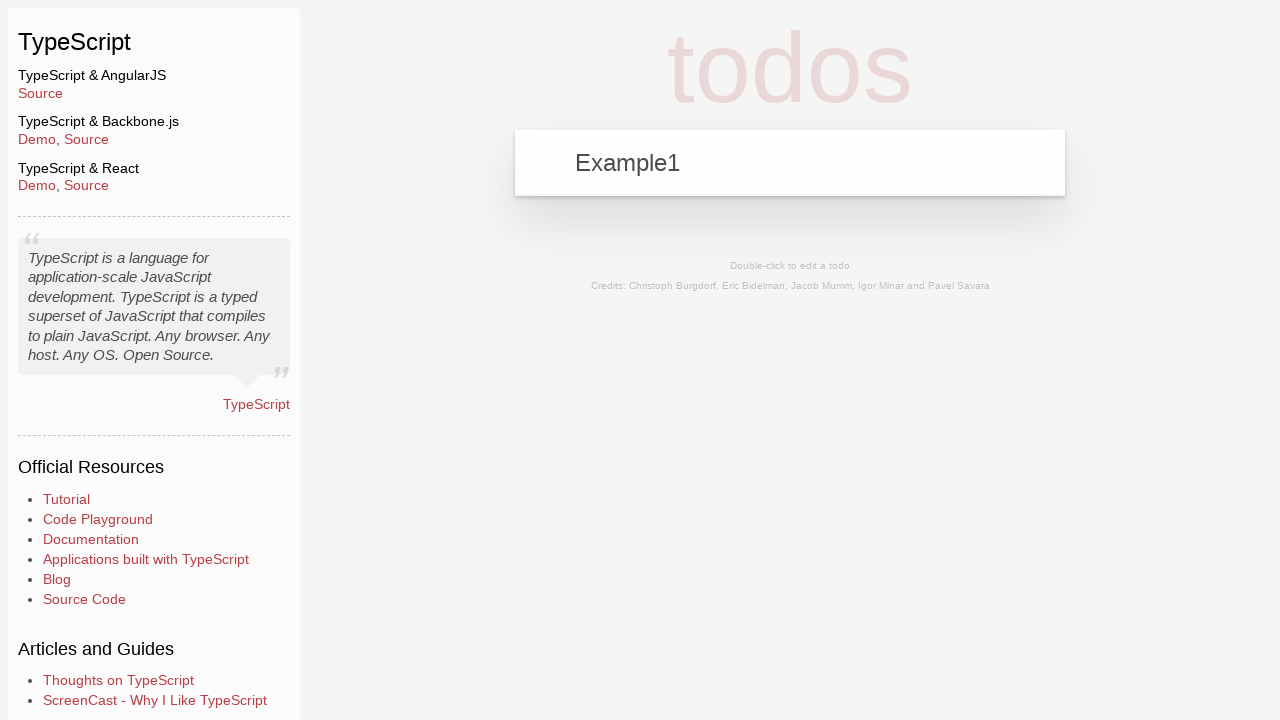

Pressed Enter to add the todo on .new-todo
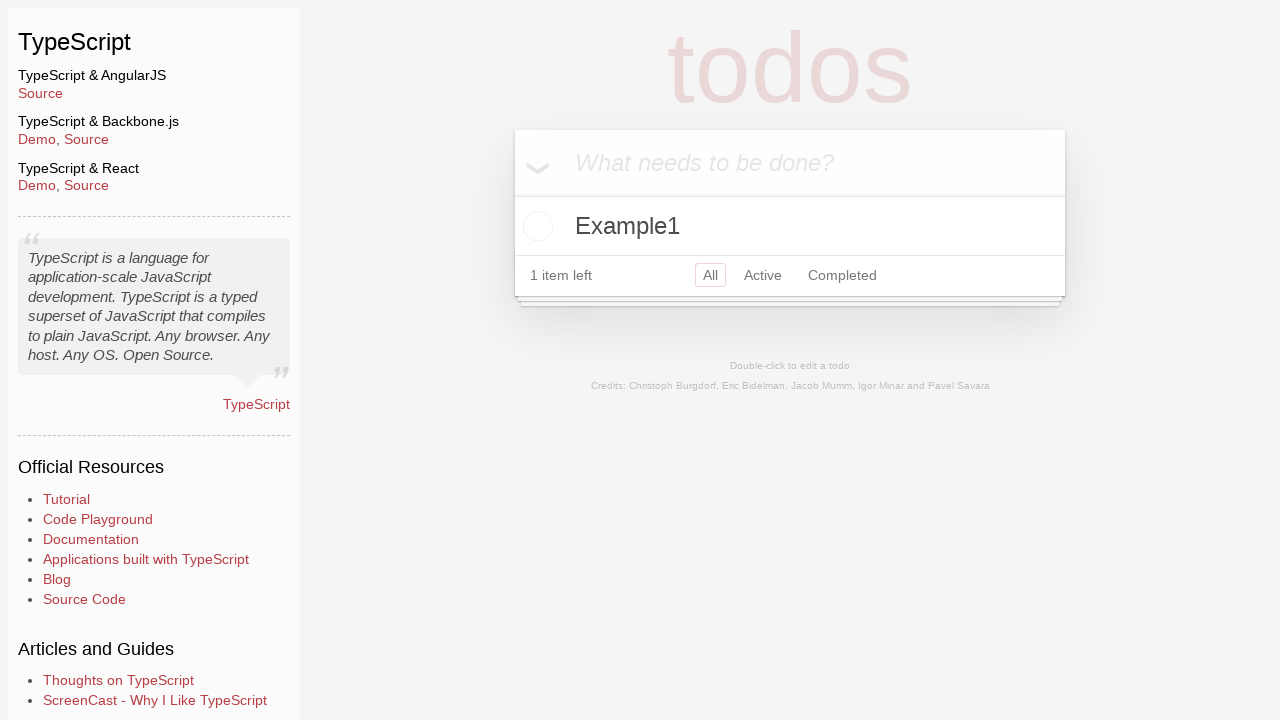

Clicked toggle to mark todo as completed at (535, 226) on li:has-text('Example1') .toggle
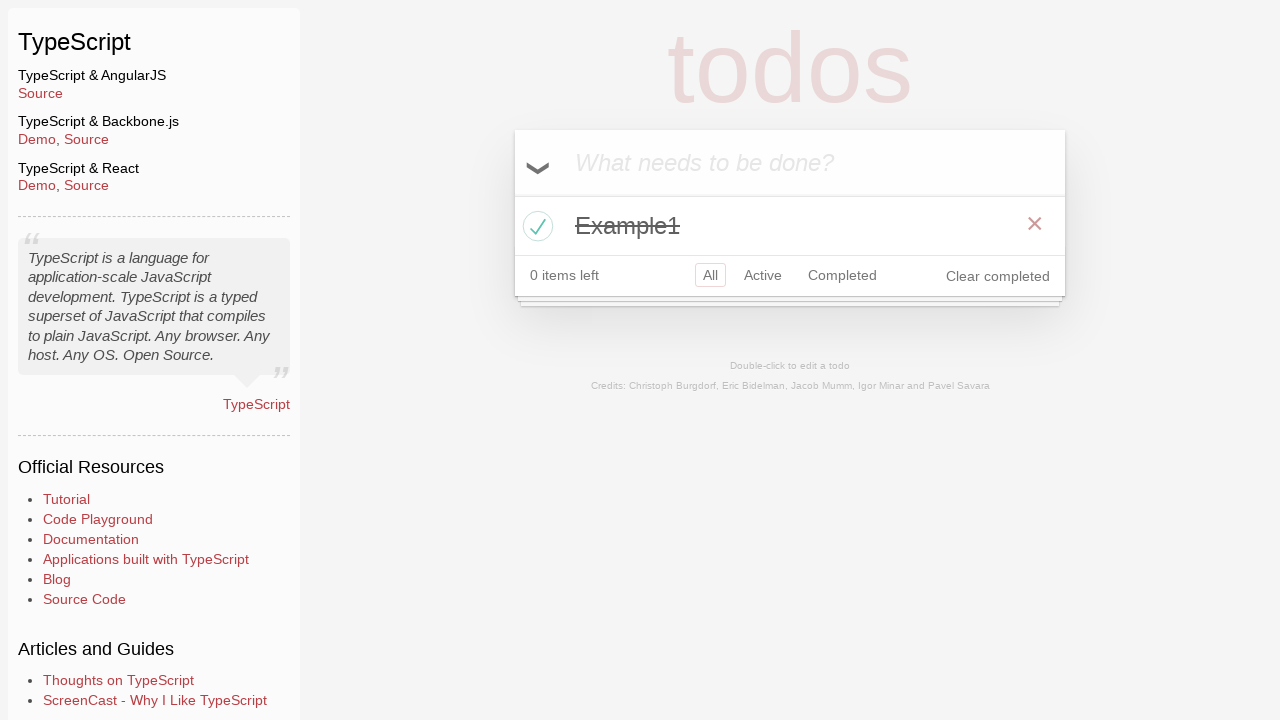

Clicked All filter button at (710, 275) on a:has-text('All')
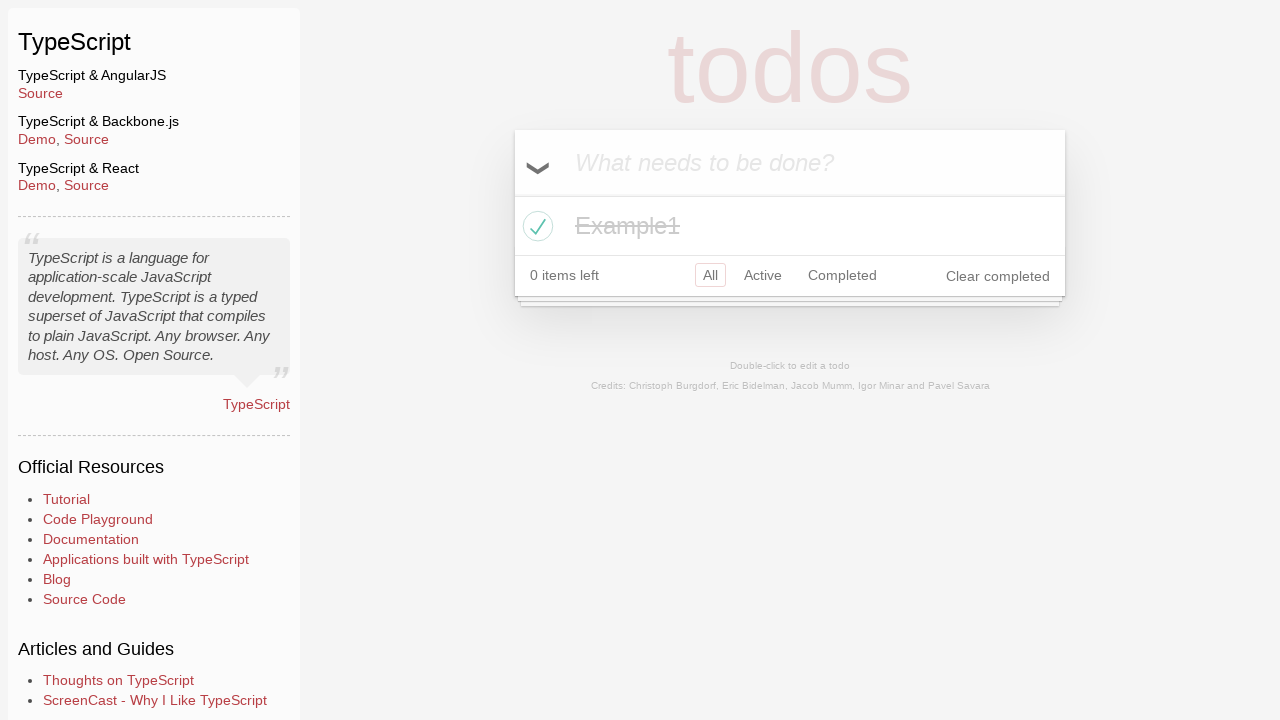

Clicked toggle to uncomplete the todo at (535, 226) on li:has-text('Example1') .toggle
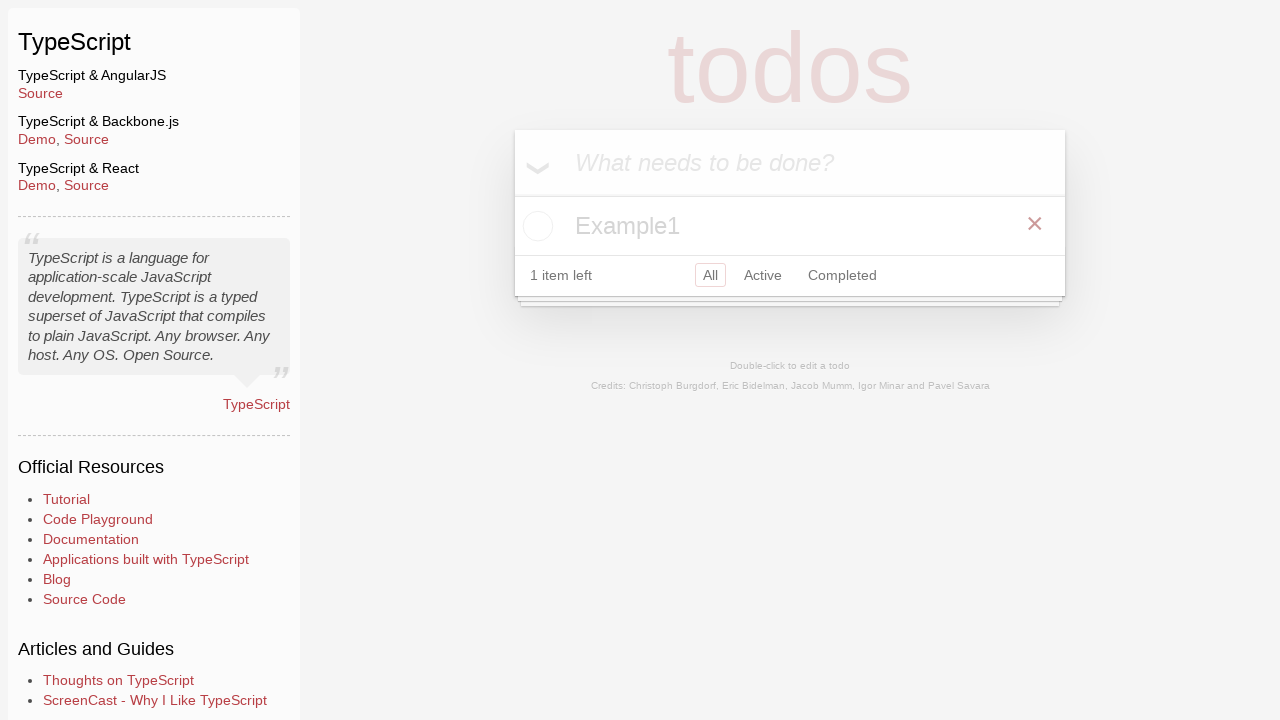

Verified todo state updated to incomplete while viewing All filter
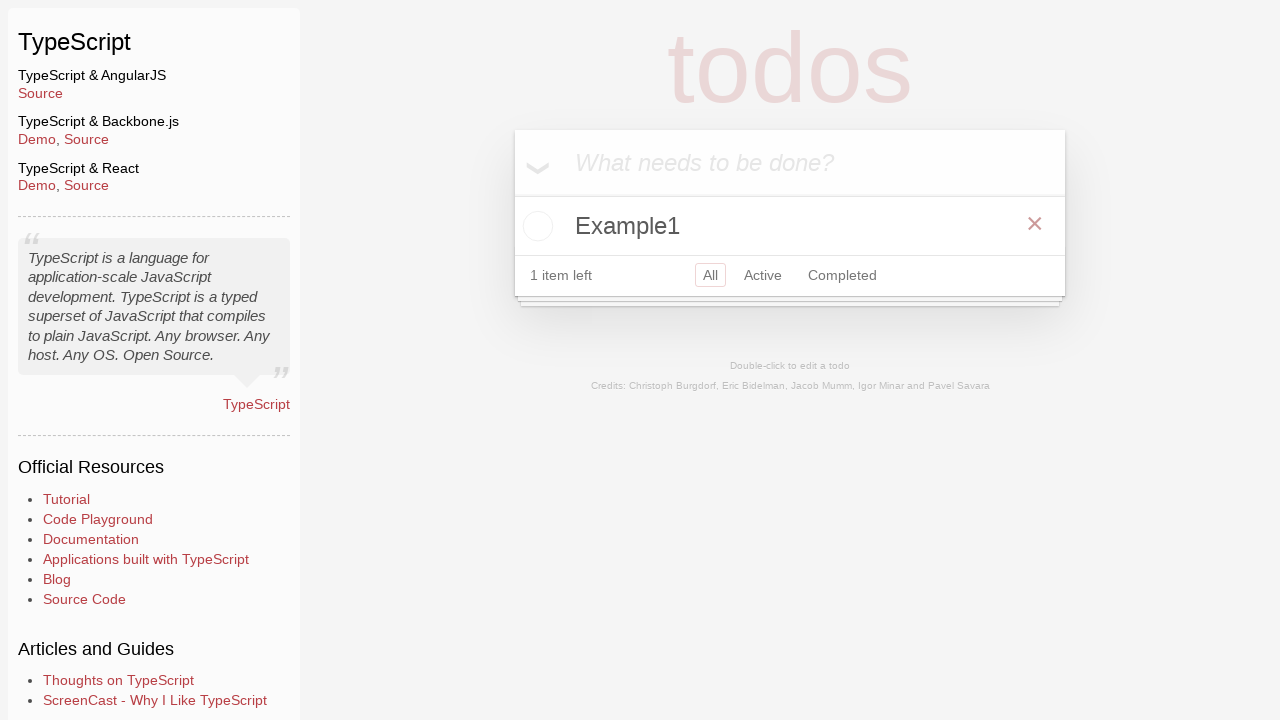

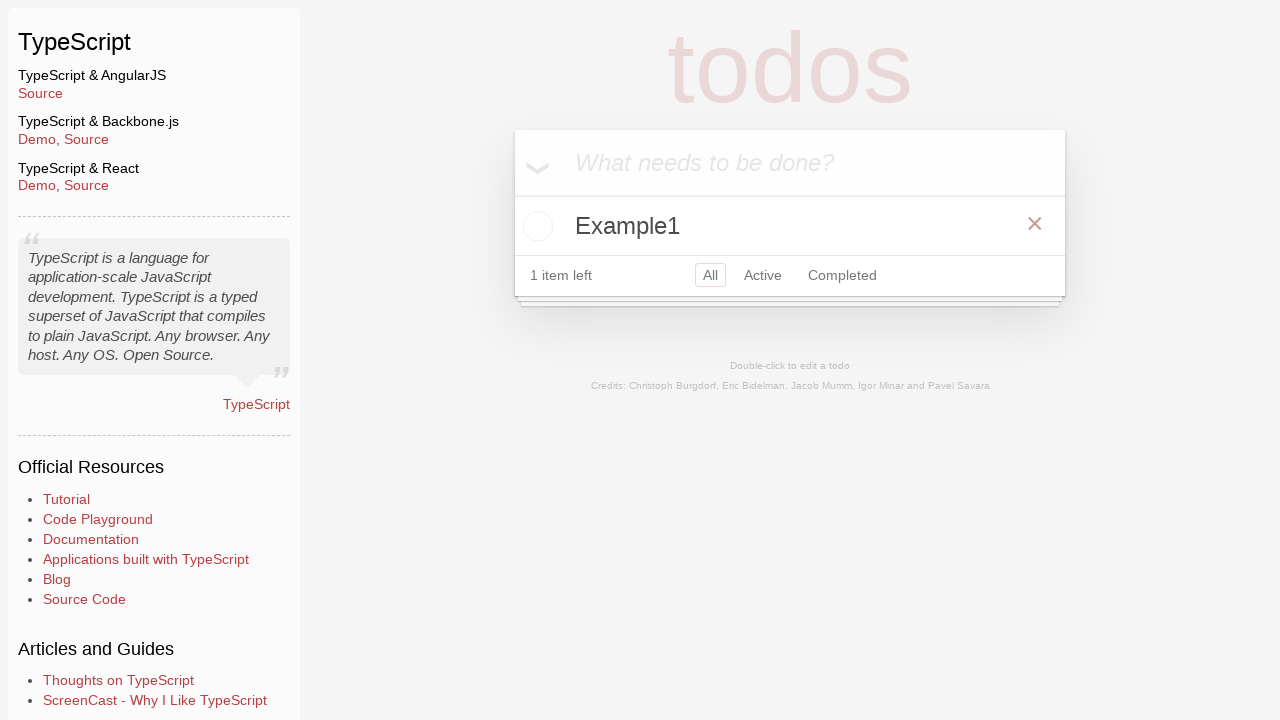